Tests double-click functionality by performing a double-click on a button and verifying the resulting message appears

Starting URL: https://demoqa.com/buttons

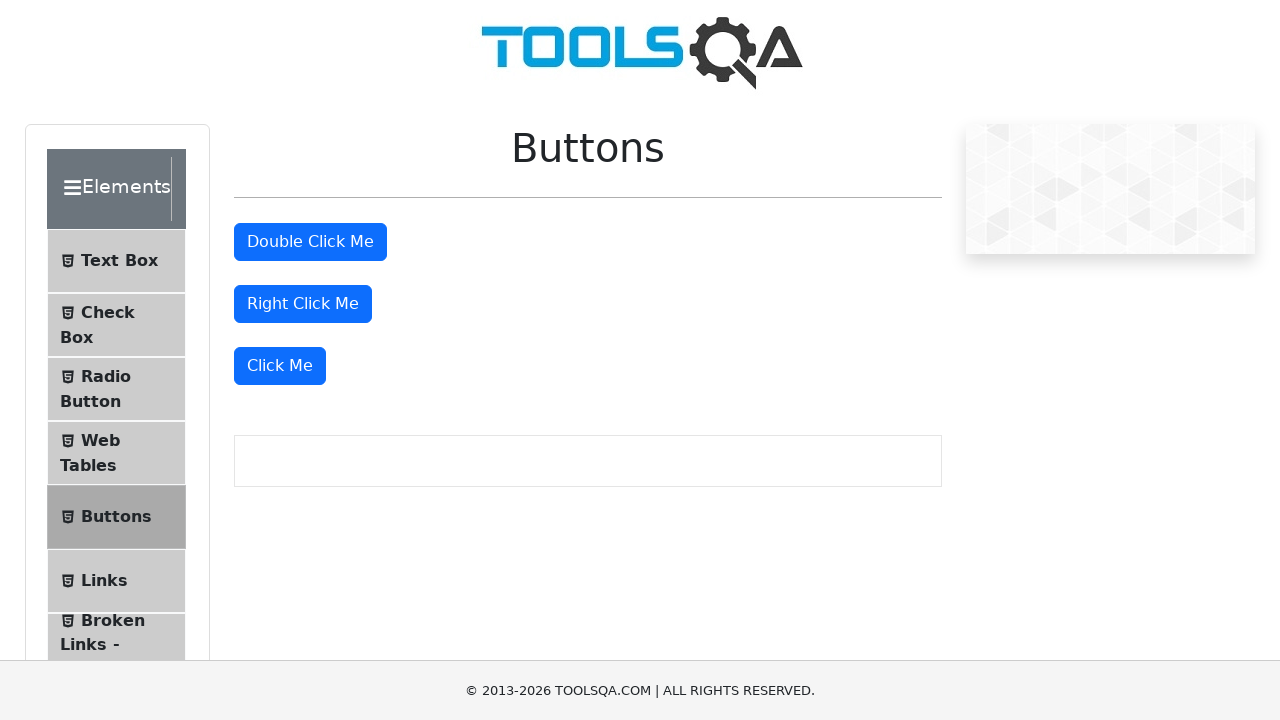

Double-clicked the double-click button at (310, 242) on #doubleClickBtn
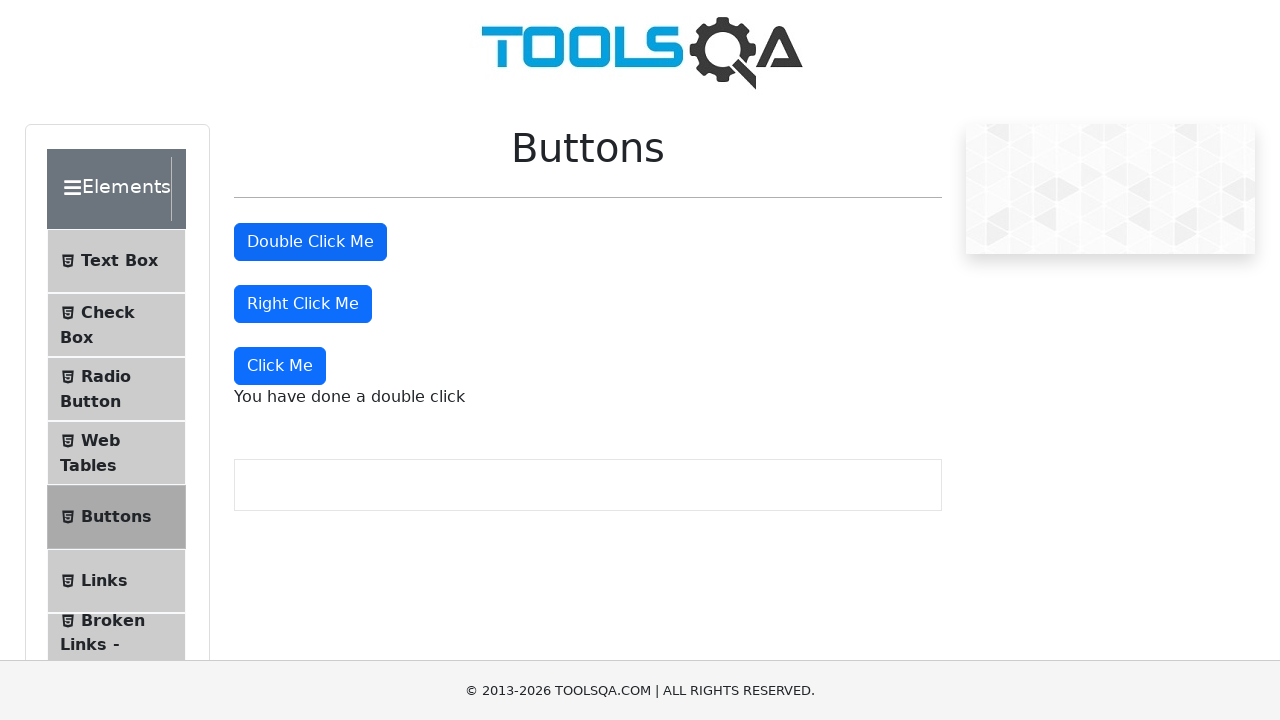

Double-click message appeared on the page
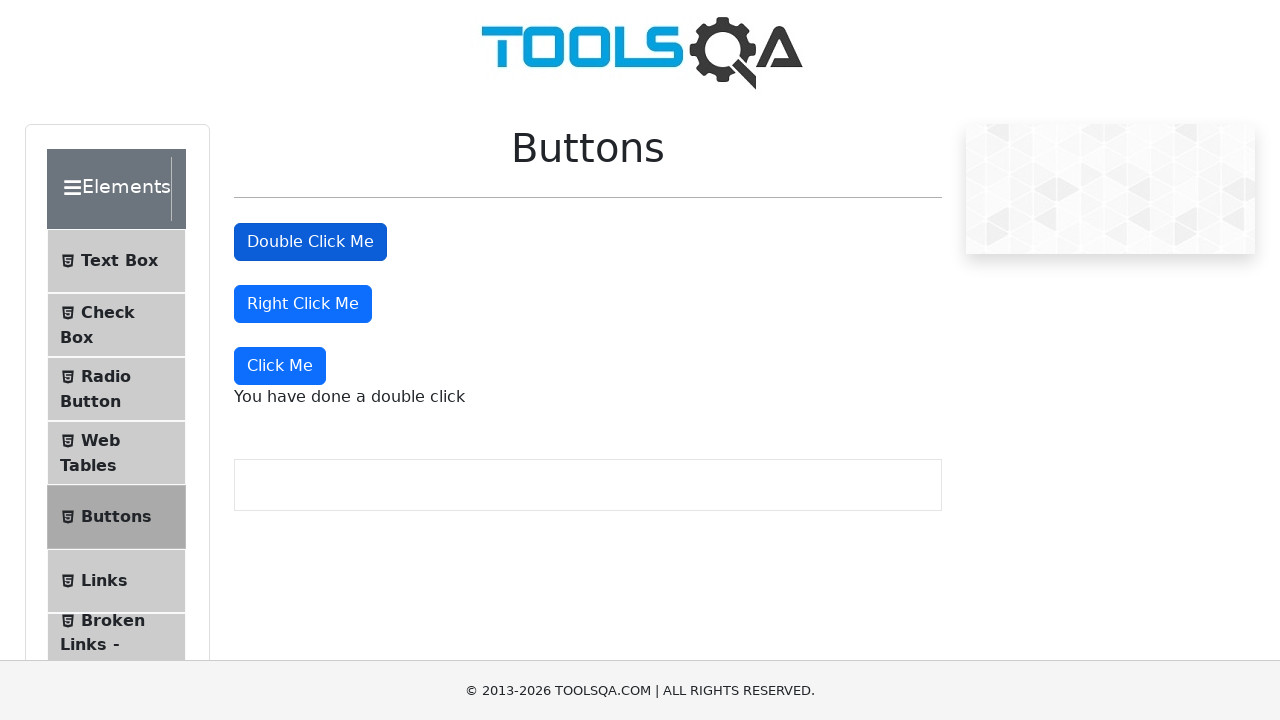

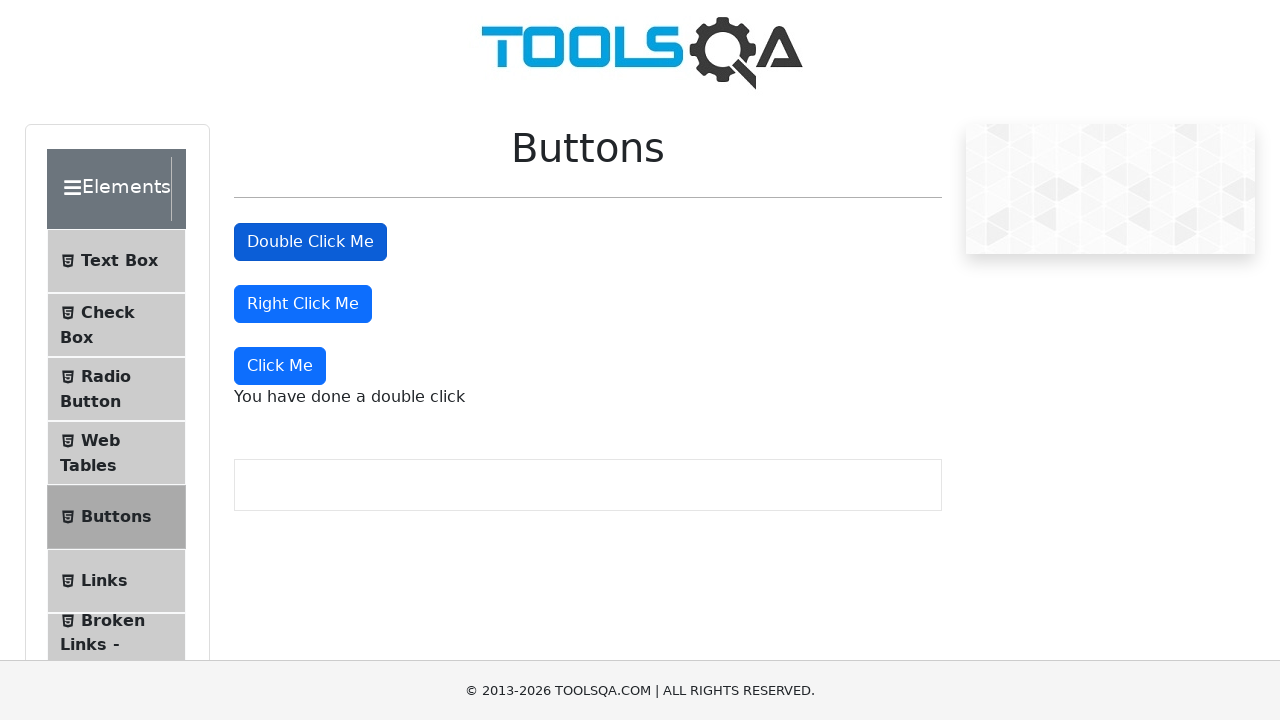